Tests form interaction within an iframe by enabling a disabled input field and submitting a form with first and last name

Starting URL: https://www.w3schools.com/tags/tryit.asp?filename=tryhtml_input_disabled

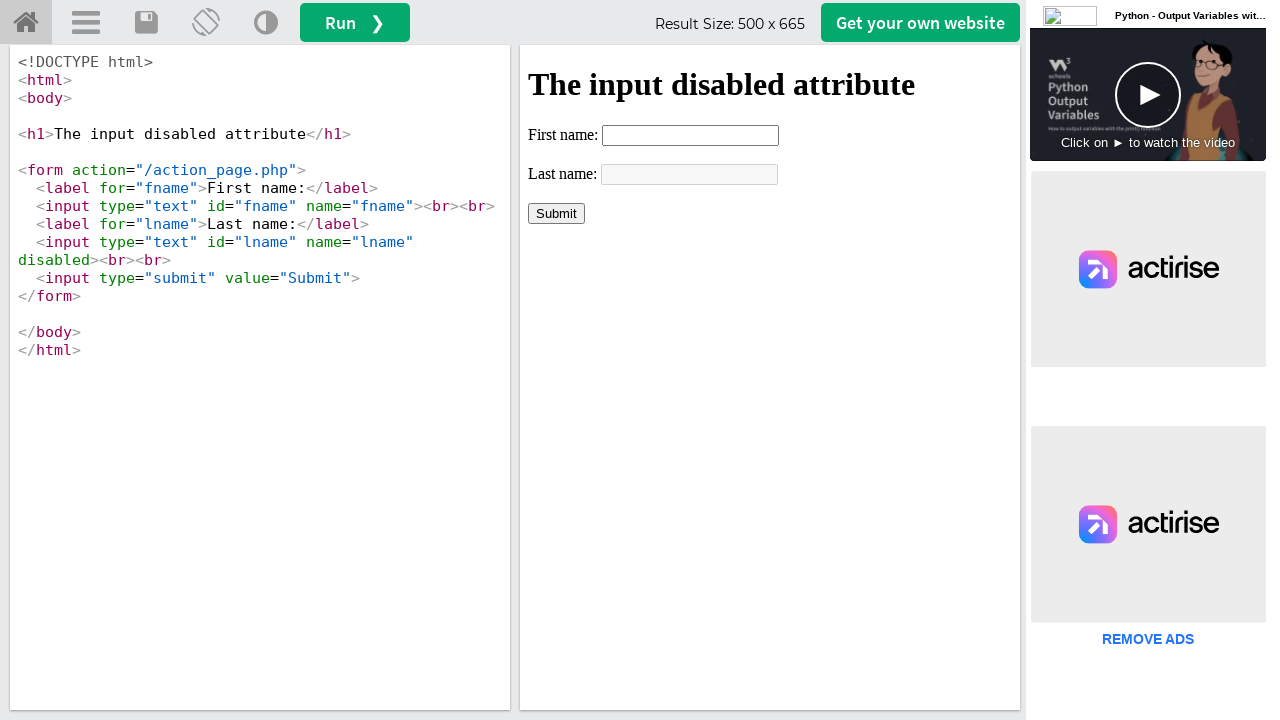

Located iframe with id 'iframeResult'
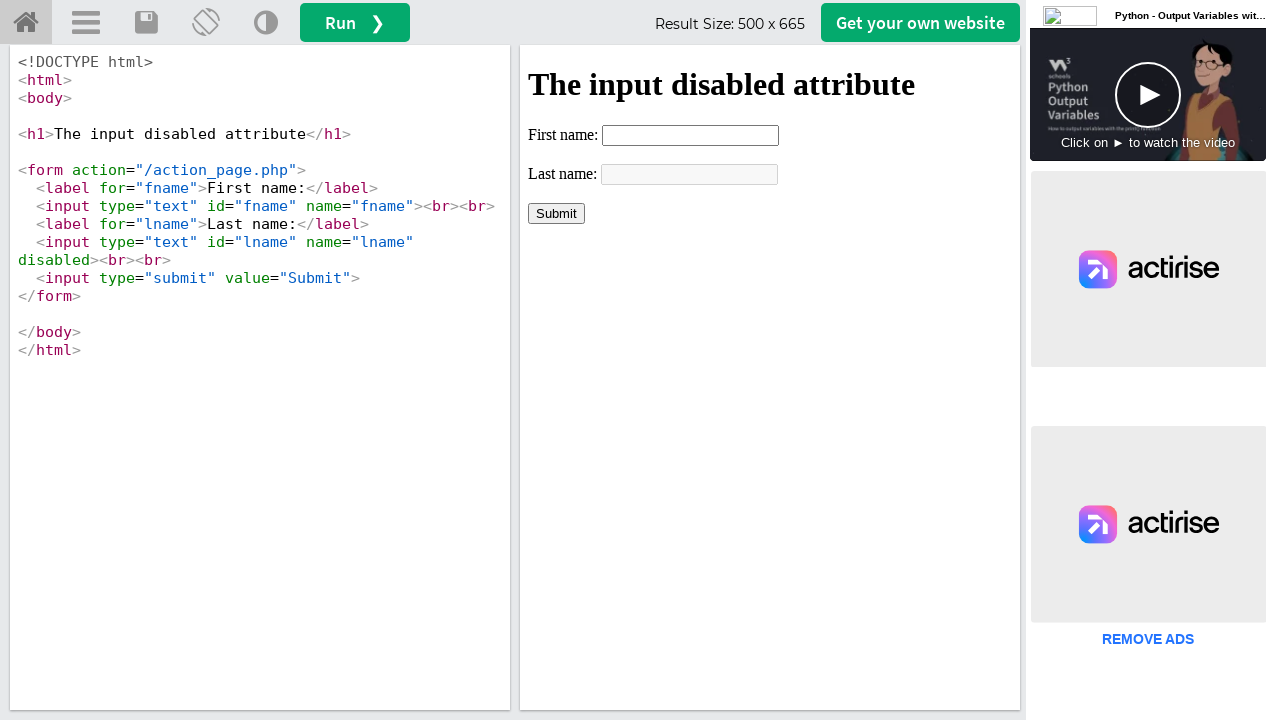

Filled first name field with 'Automation' on xpath=//iframe[@id='iframeResult'] >> internal:control=enter-frame >> xpath=//in
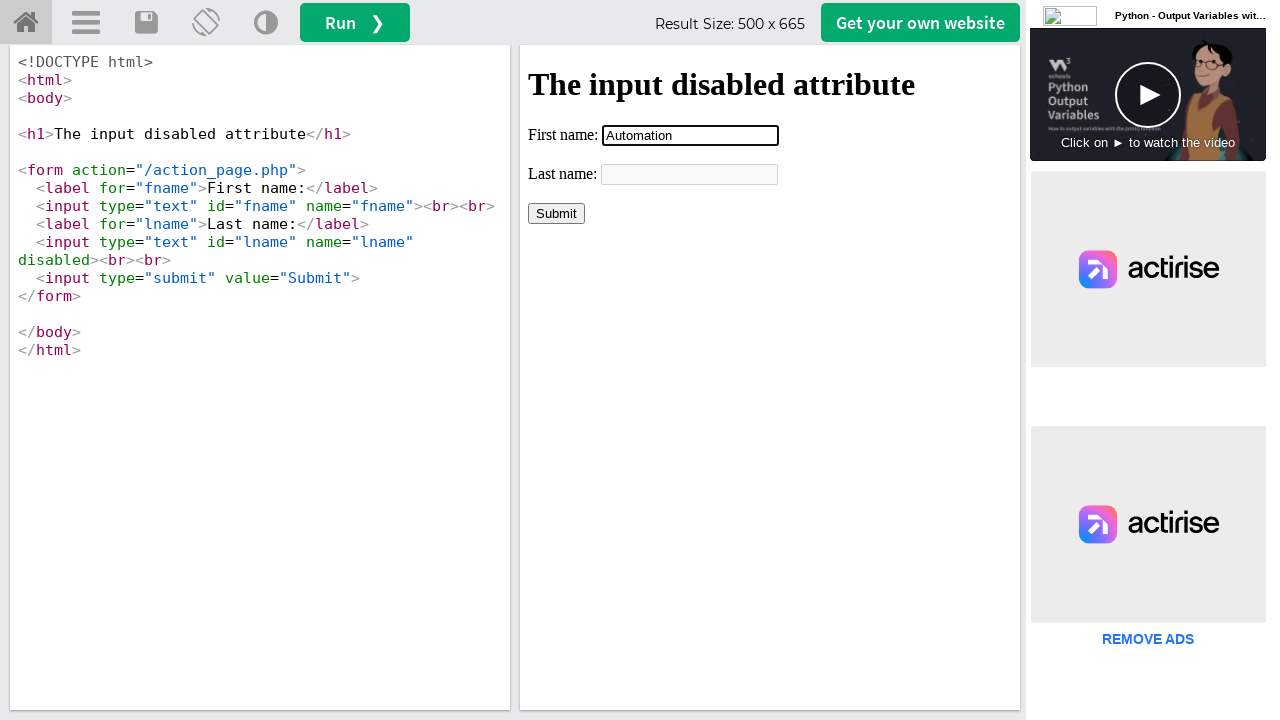

Removed 'disabled' attribute from last name field
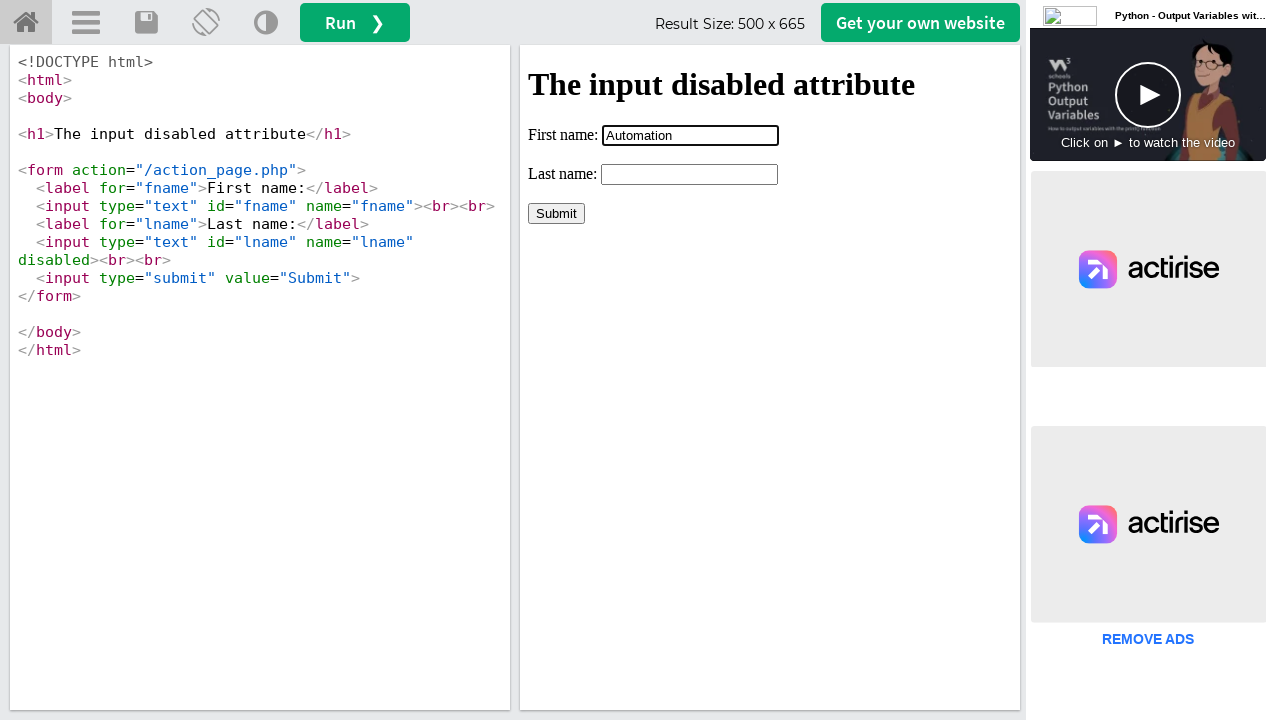

Filled last name field with 'testing' on xpath=//iframe[@id='iframeResult'] >> internal:control=enter-frame >> xpath=//in
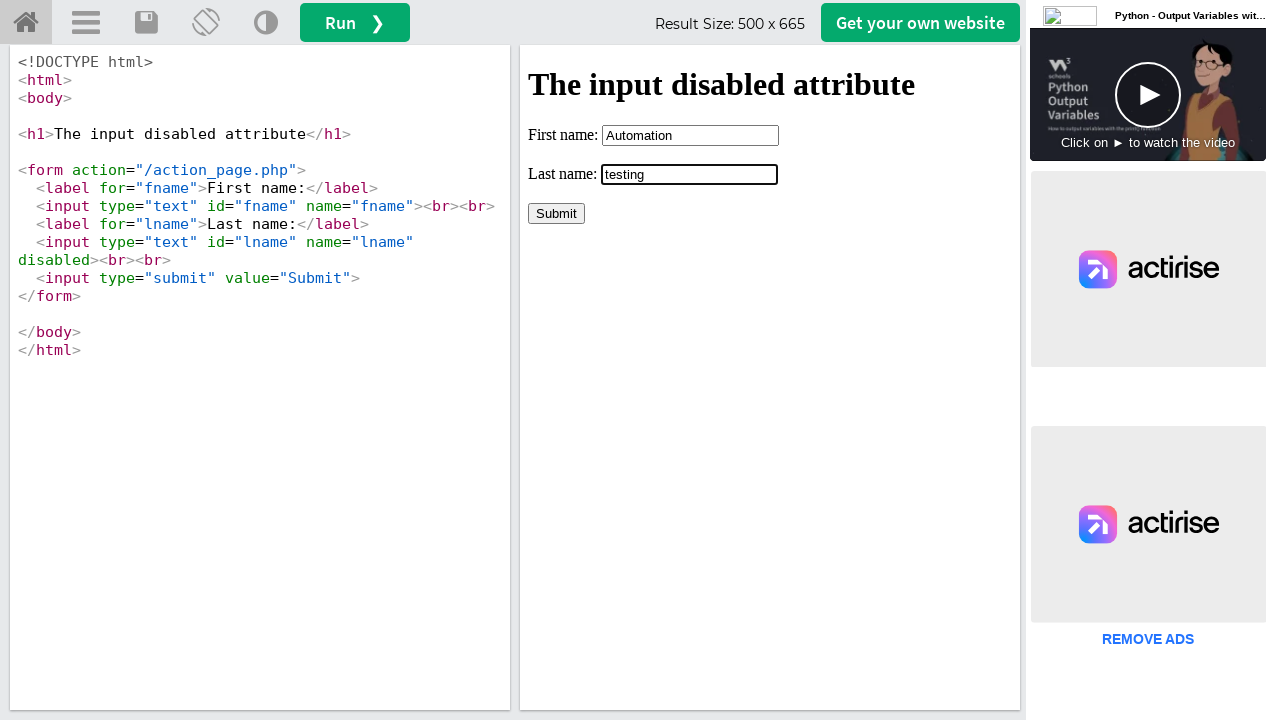

Clicked Submit button to submit the form at (556, 213) on xpath=//iframe[@id='iframeResult'] >> internal:control=enter-frame >> xpath=//in
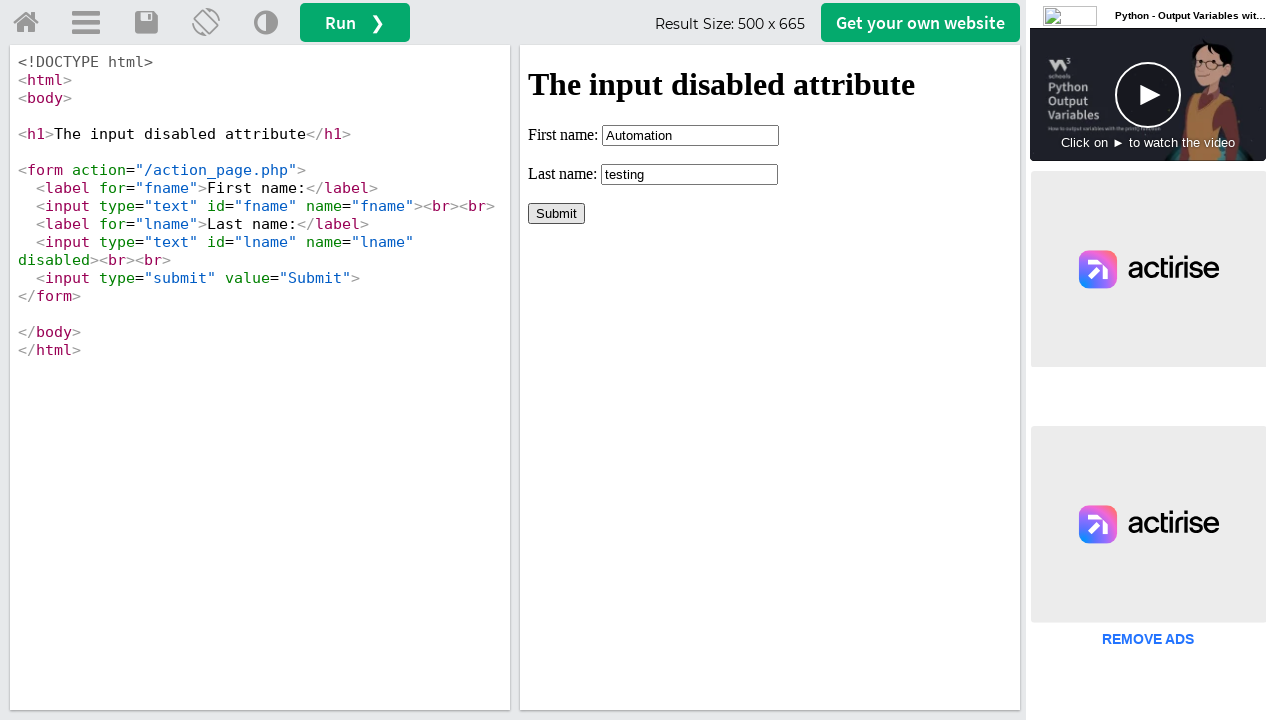

Verified form submission result with fname=Automation&lname=testing
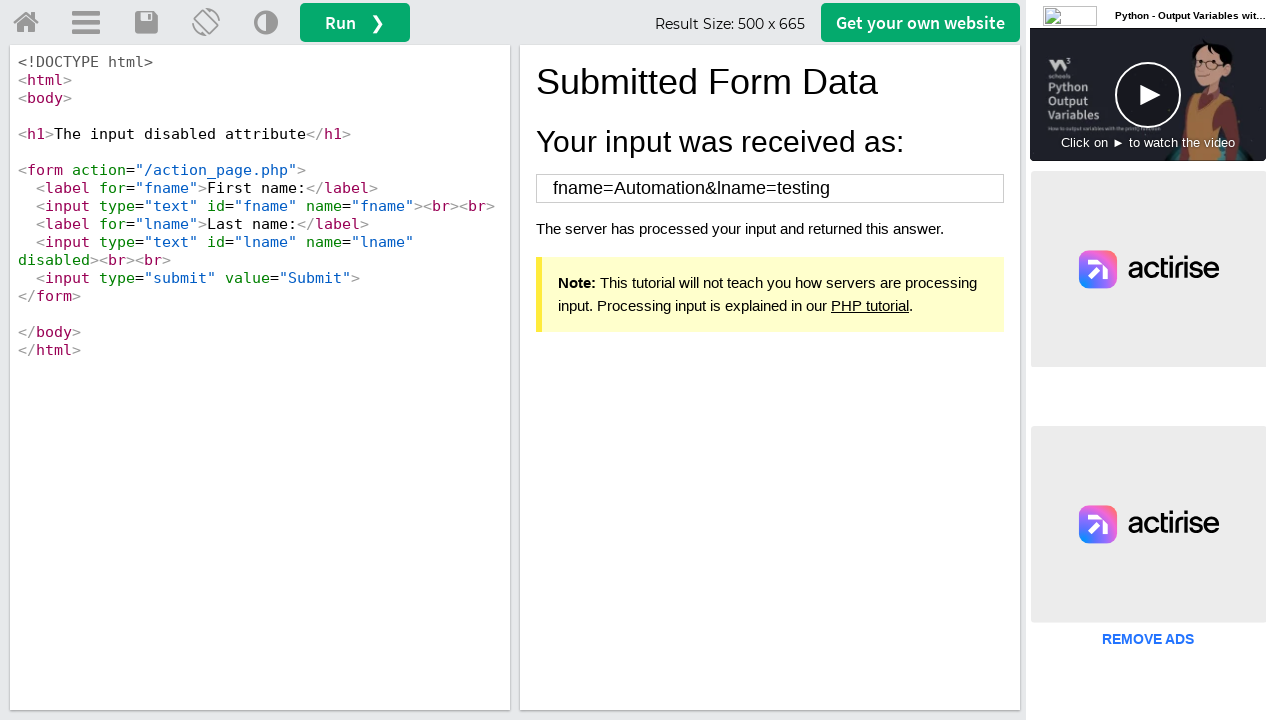

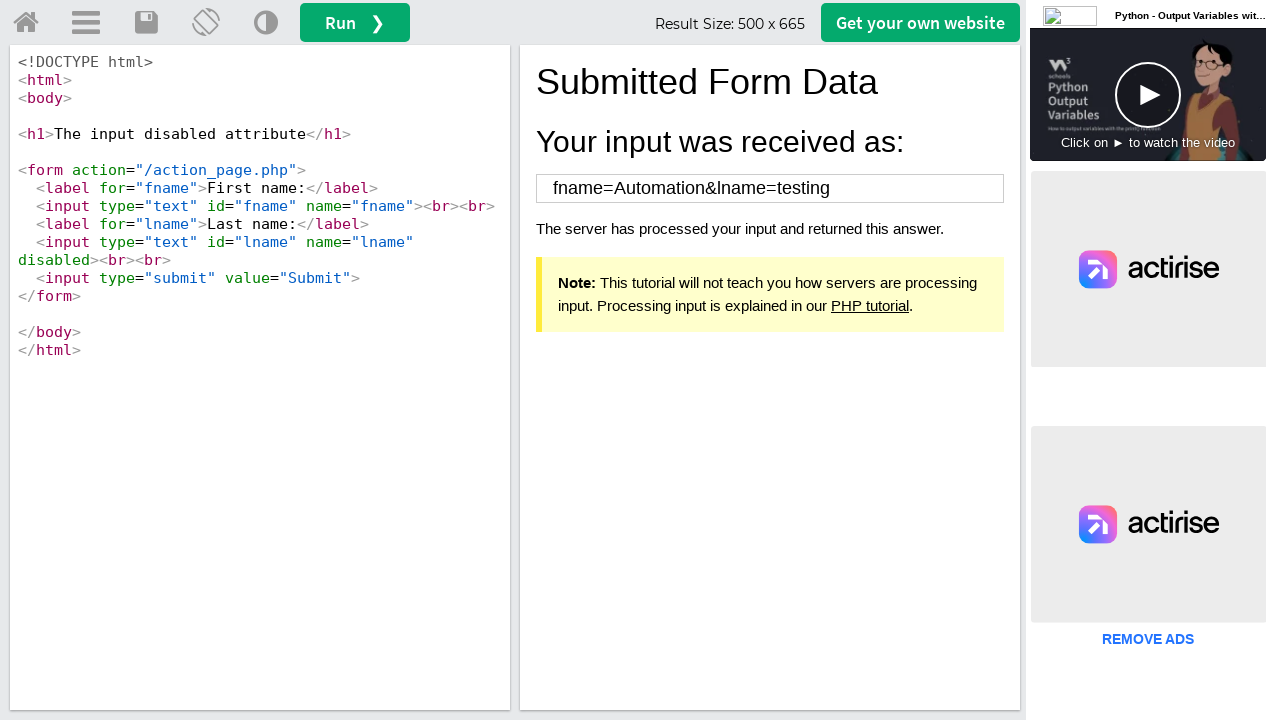